Tests registration form validation by entering invalid data (incorrect name format, invalid phone number, empty business name, malformed email, weak password) and verifying that appropriate error messages are displayed and the submit button is disabled.

Starting URL: https://dashboard.melaka.app/register

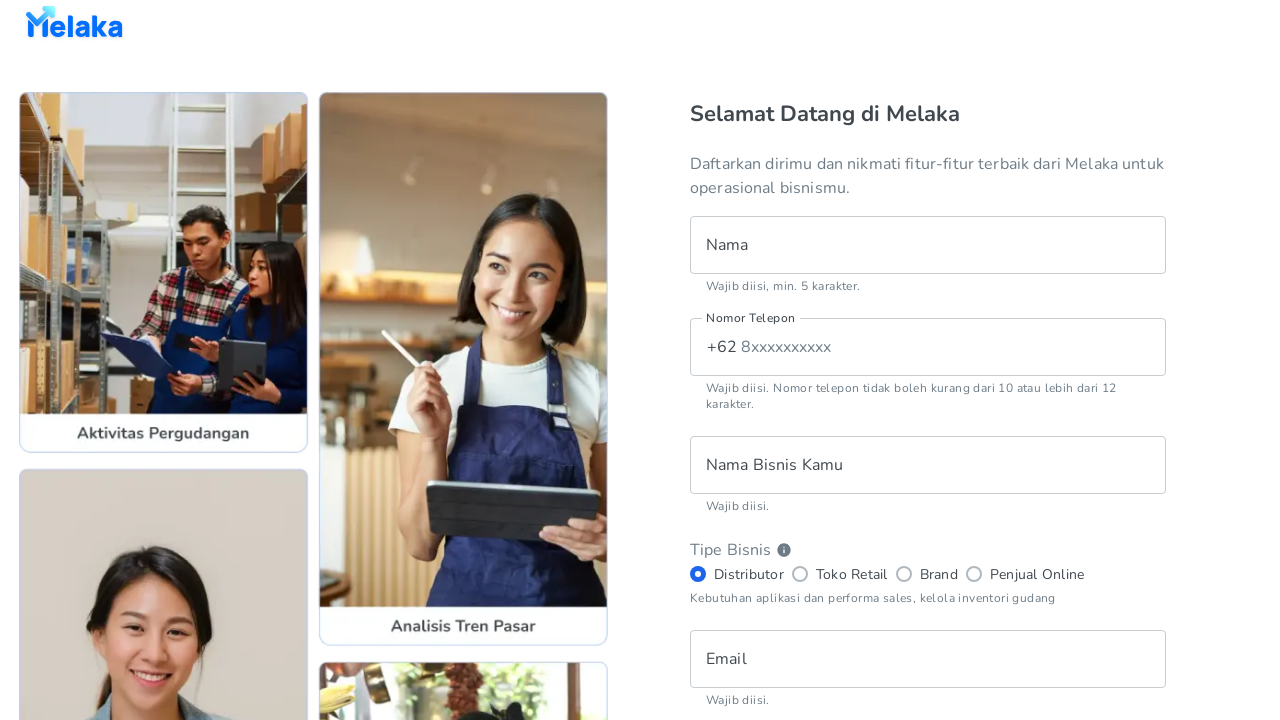

Navigated to registration page
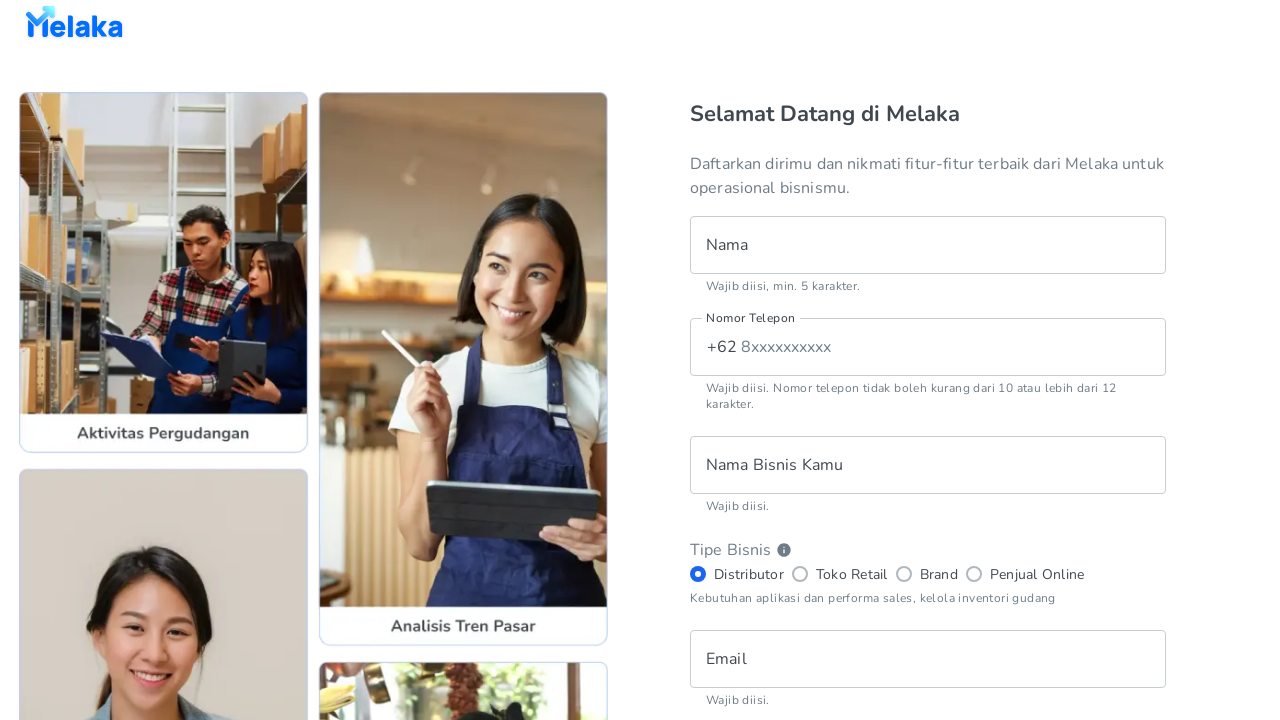

Name field loaded and ready
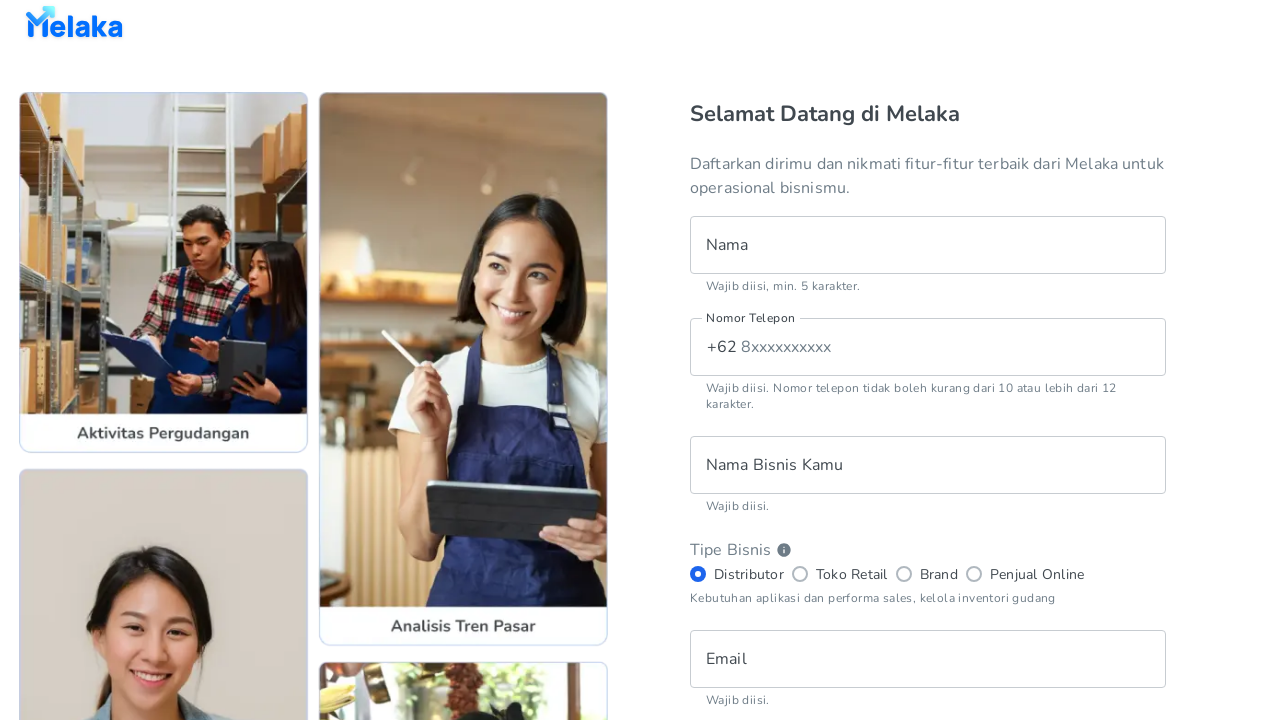

Filled name field with invalid format 'fssa' on input[id*='input-']:first-of-type
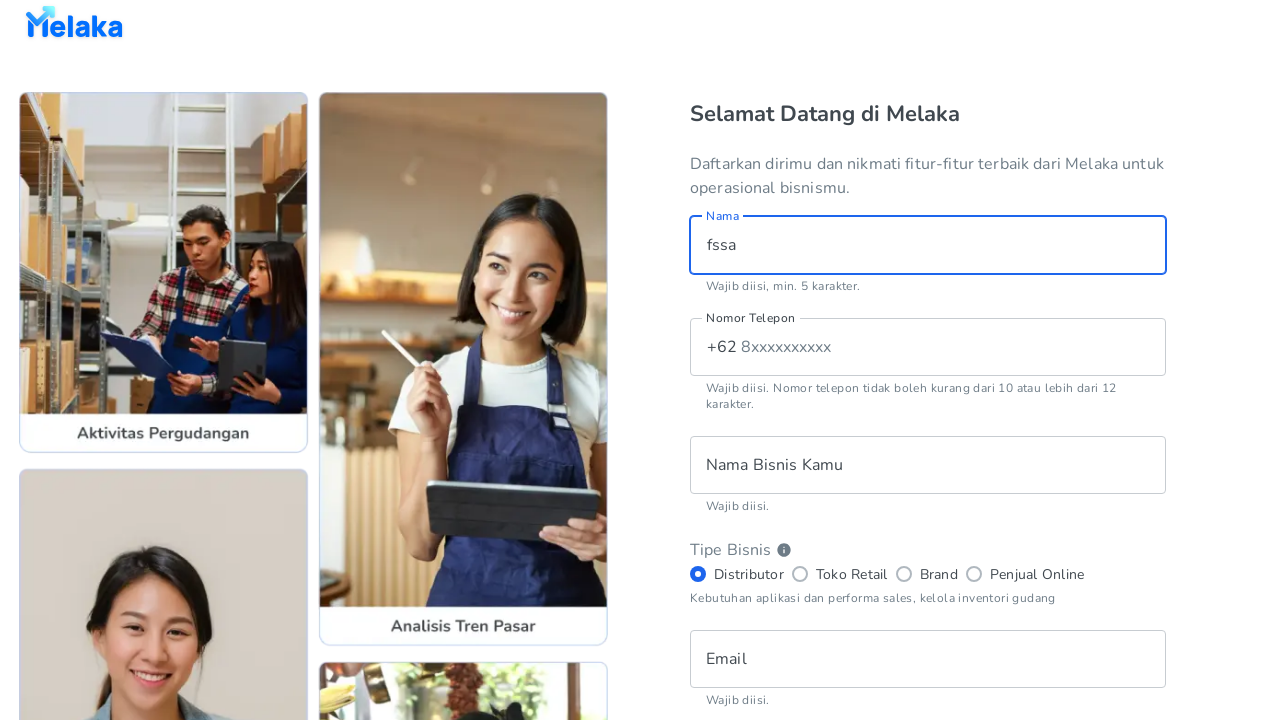

Phone field loaded and ready
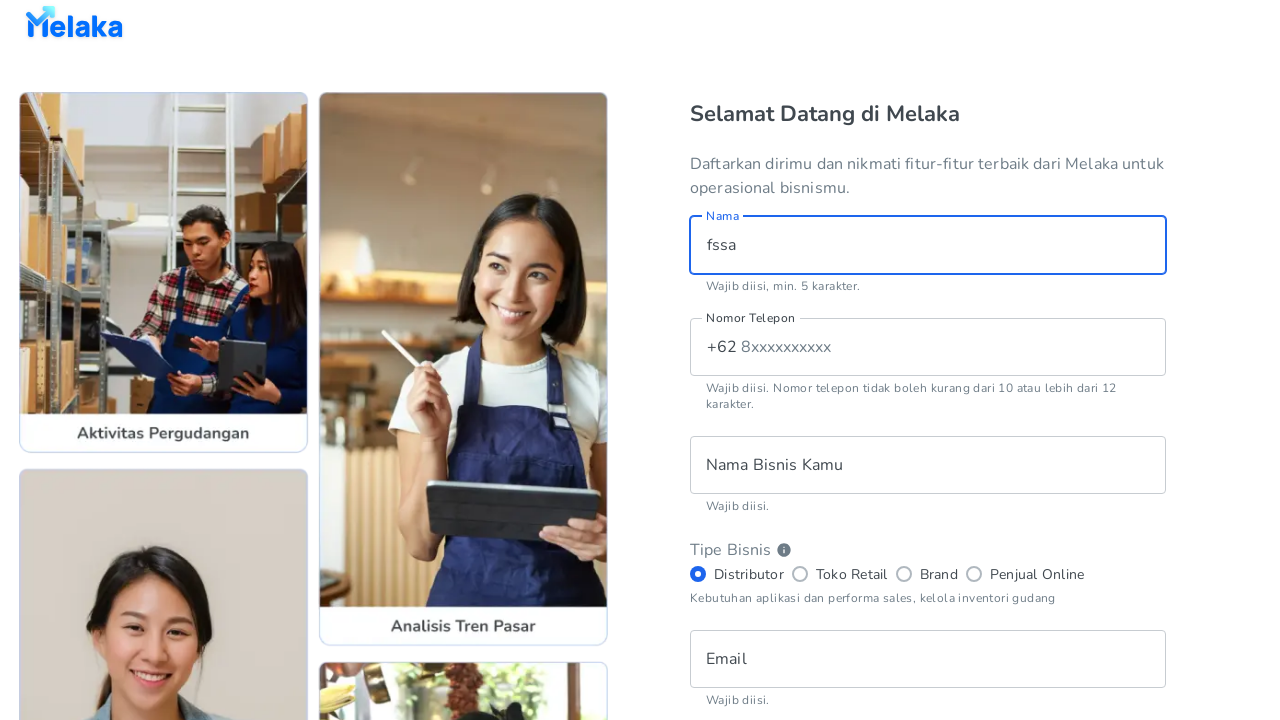

Filled phone field with invalid format '+62 7381' on input[type='tel'], input[id*='input-'] >> nth=1
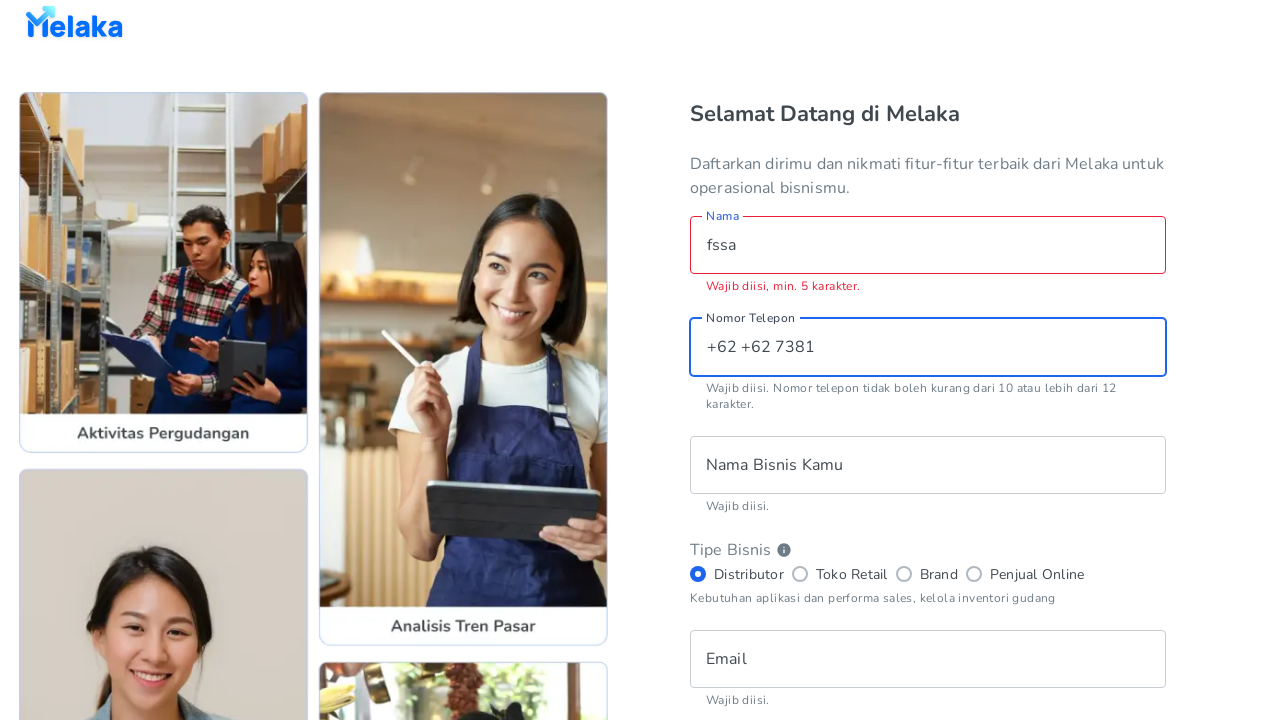

Business name field loaded and ready
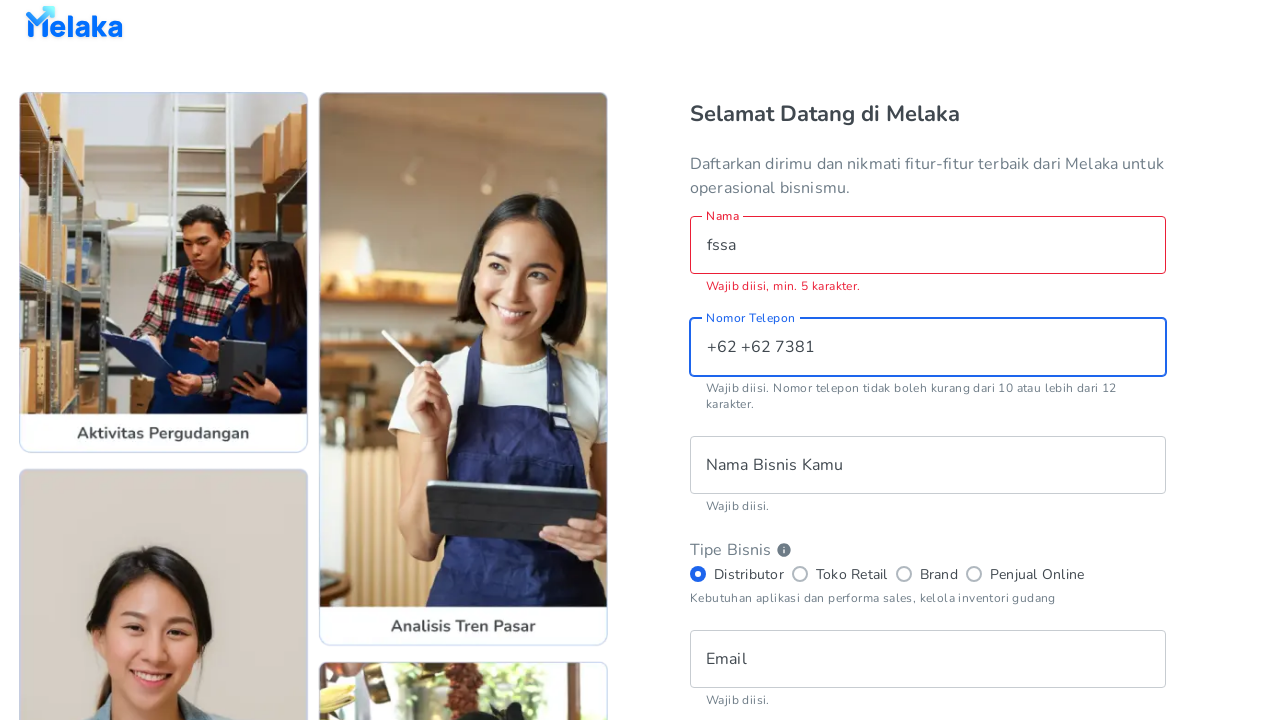

Left business name field empty on input[id*='input-'] >> nth=2
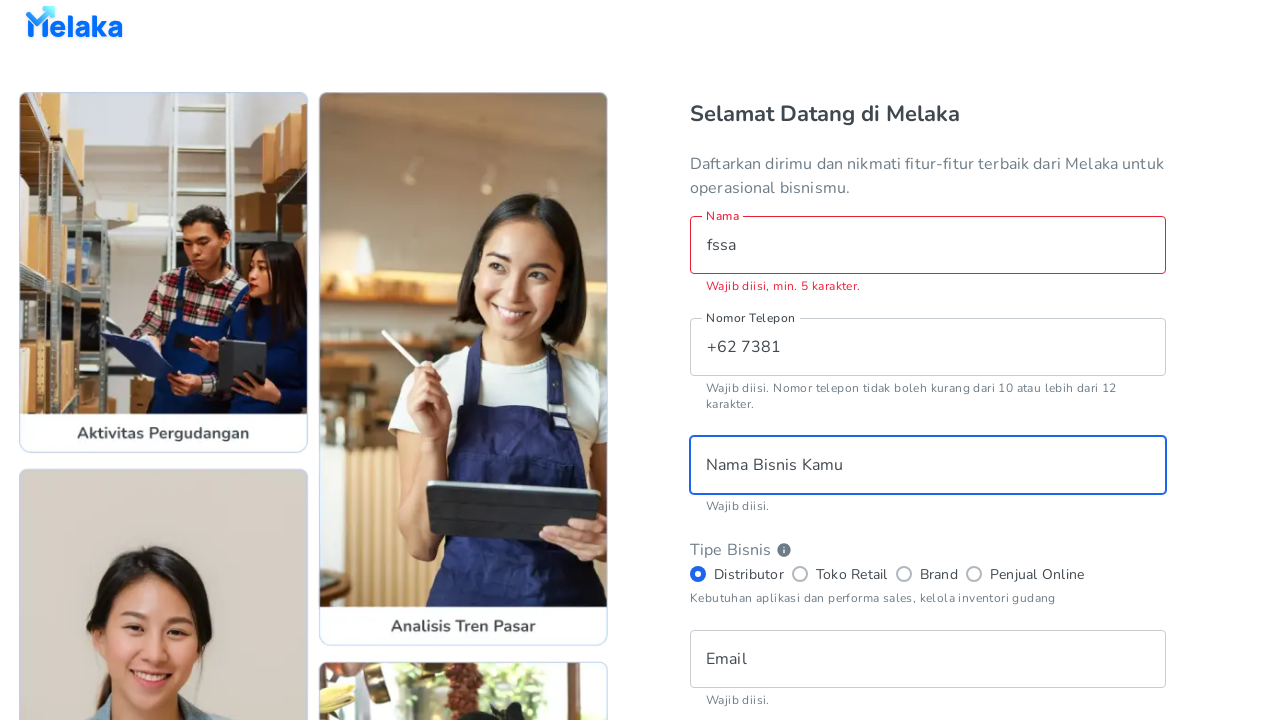

Clicked Retail store radio button at (800, 574) on input[id*='retail_store'], label:has-text('Retail')
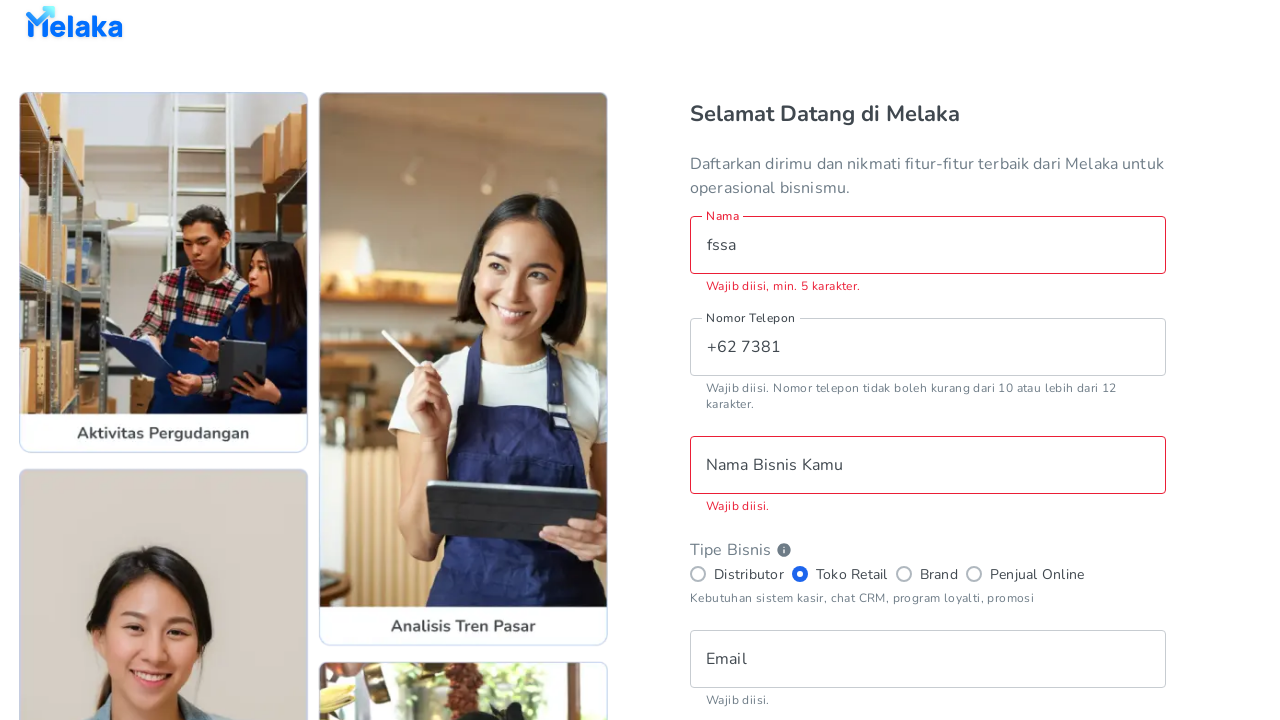

Email field loaded and ready
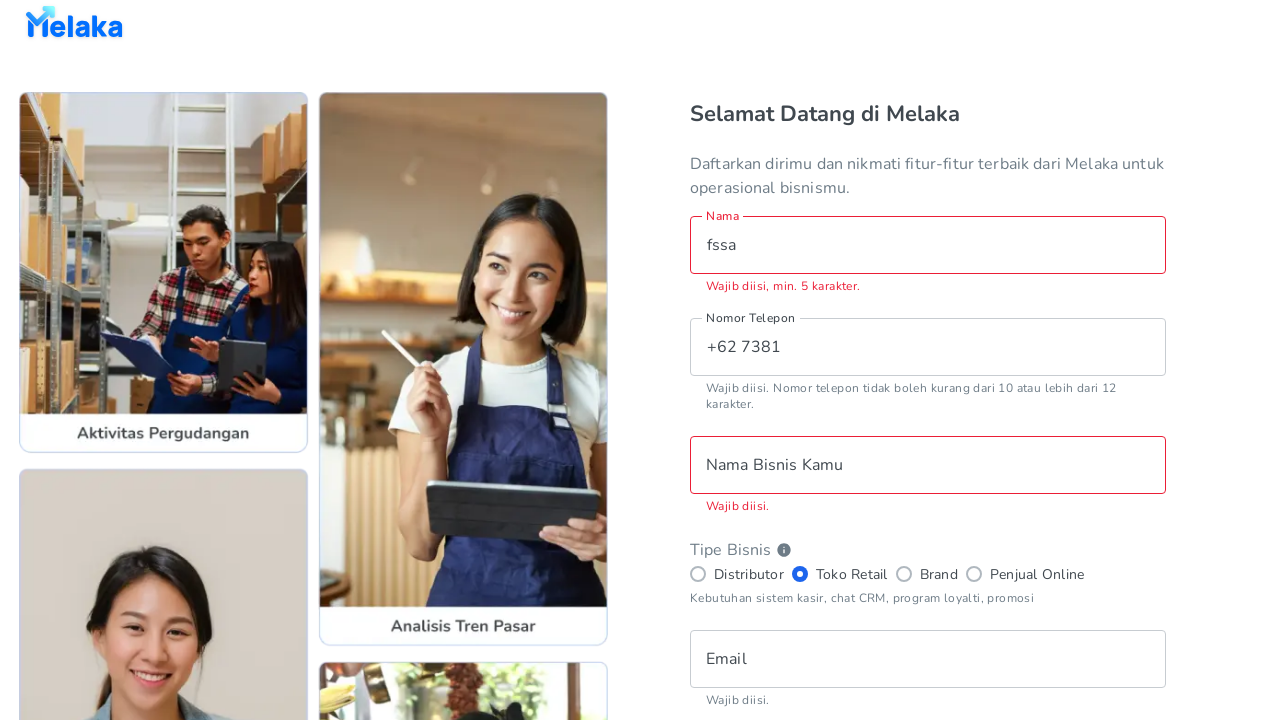

Filled email field with invalid format 'ruhykgmail.com' on input[type='email'], input[id*='input-'] >> nth=3
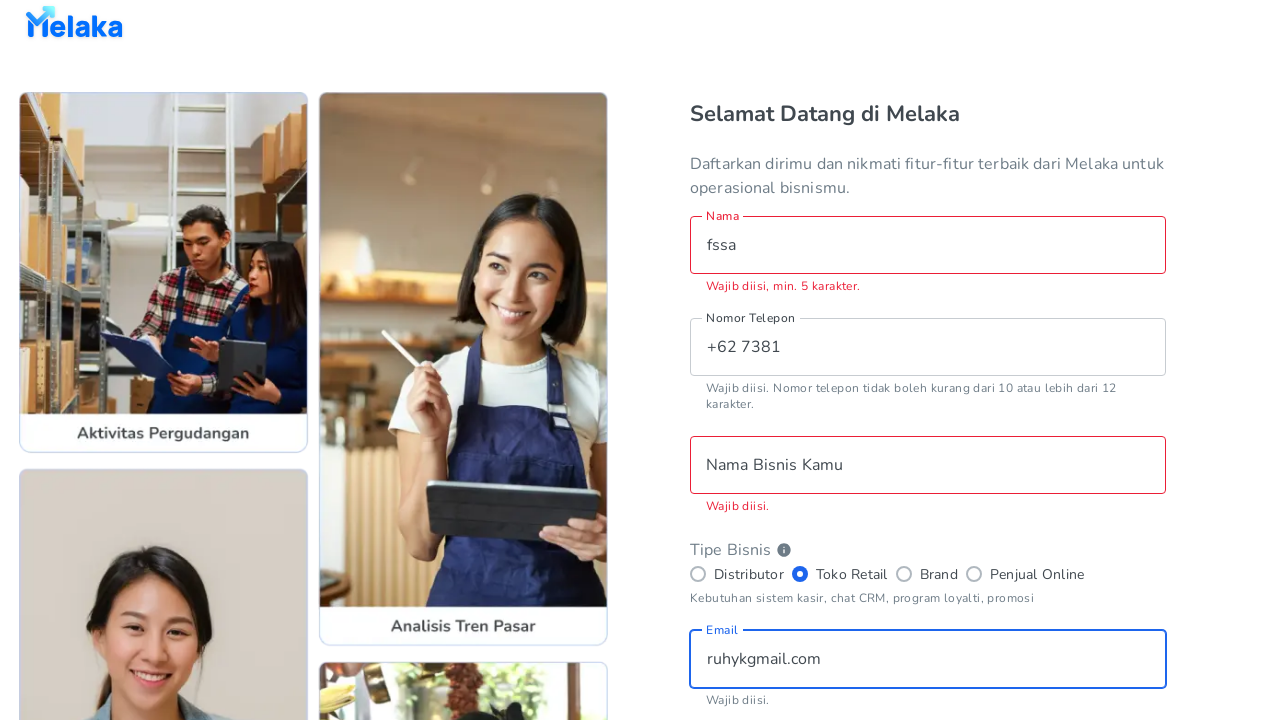

Password field loaded and ready
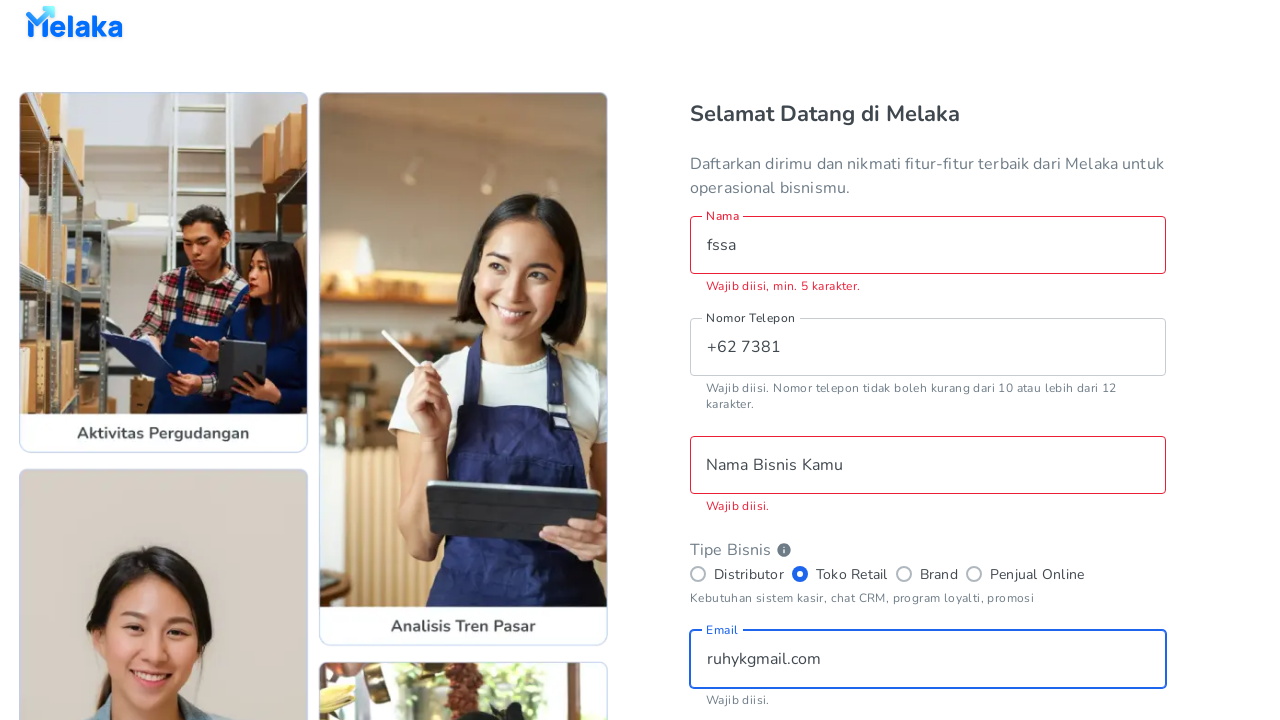

Filled password field with weak password 'Hulkdola' on input[type='password'] >> nth=0
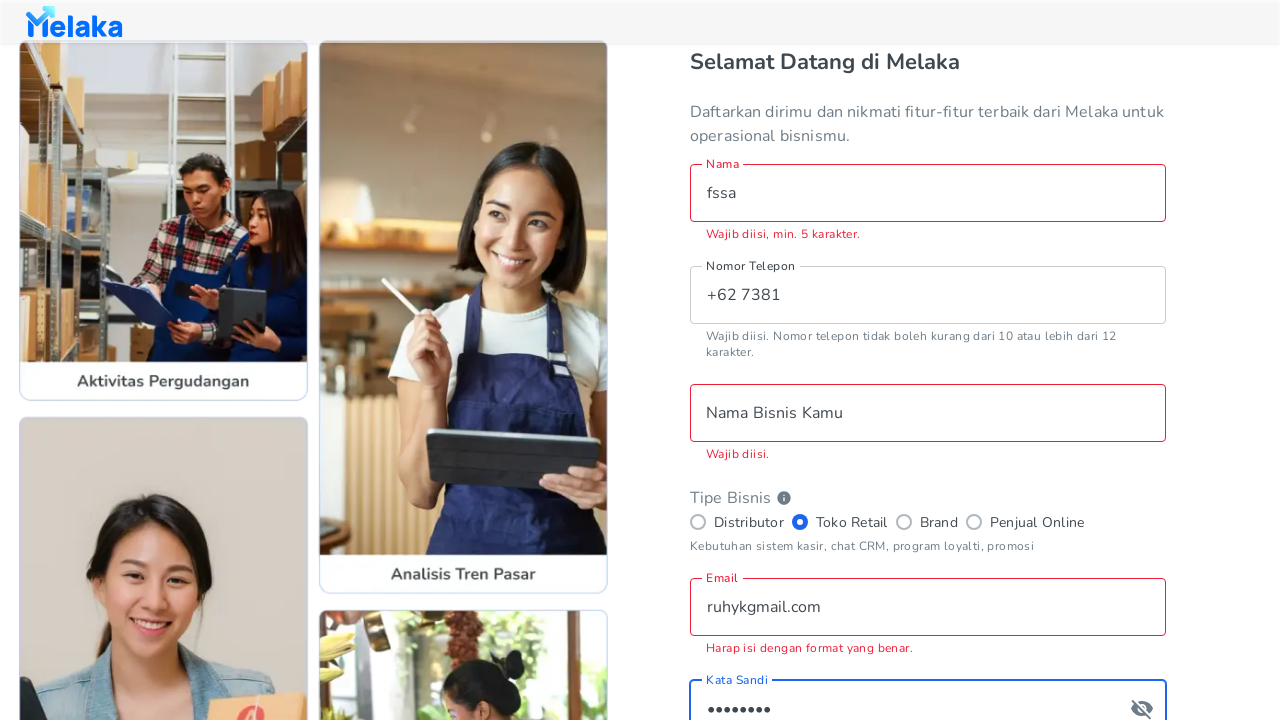

Confirm password field loaded and ready
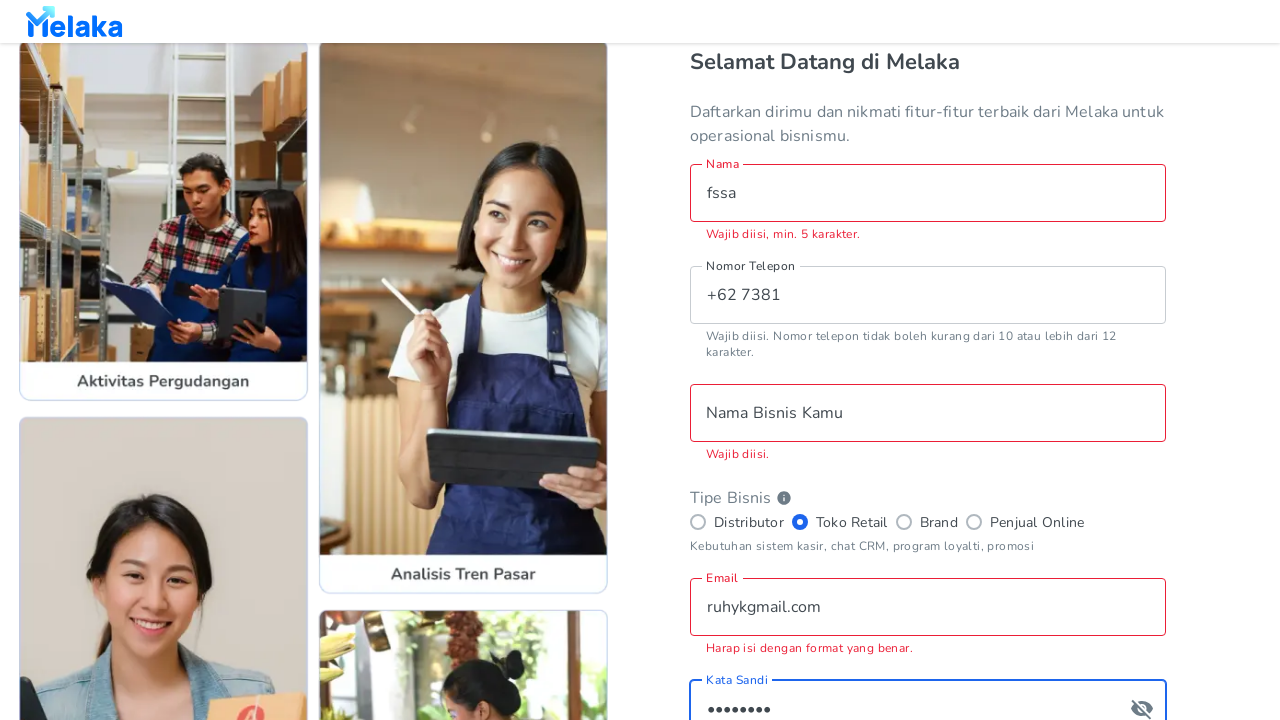

Filled confirm password field with 'Hulkdola' on input[type='password'] >> nth=1
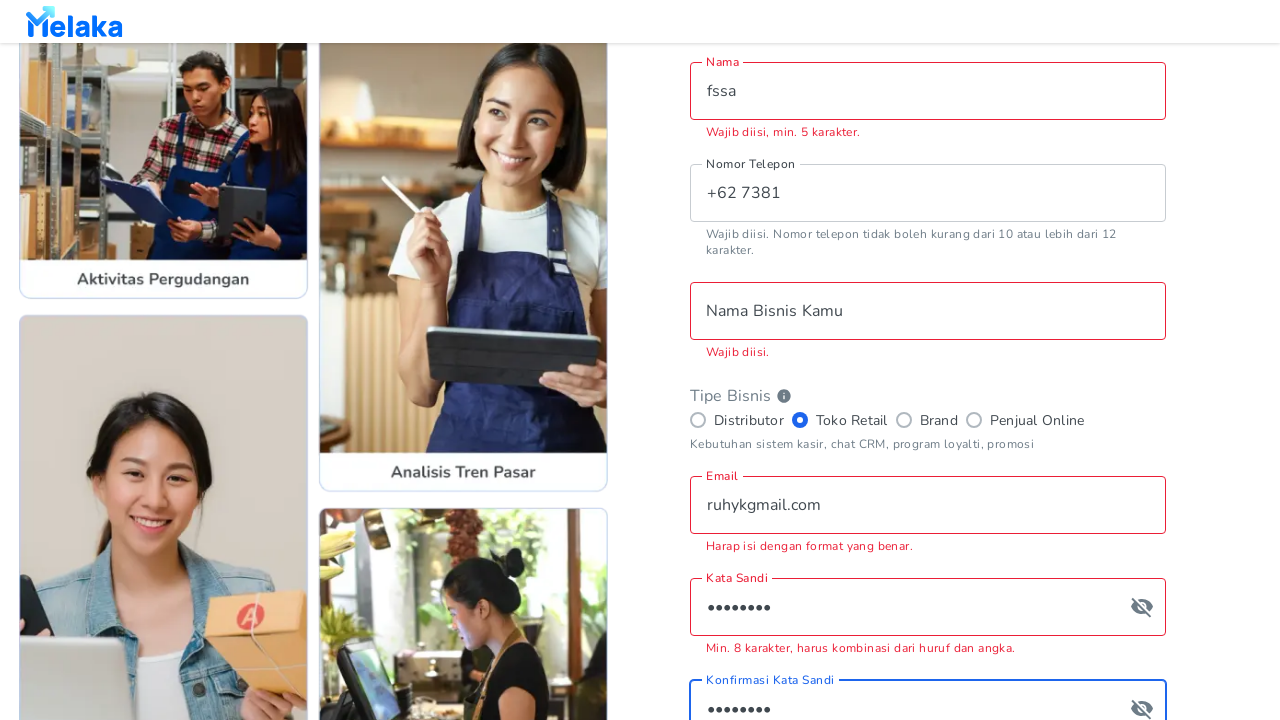

Clicked terms and conditions checkbox at (700, 502) on #register__checkbox__tnc
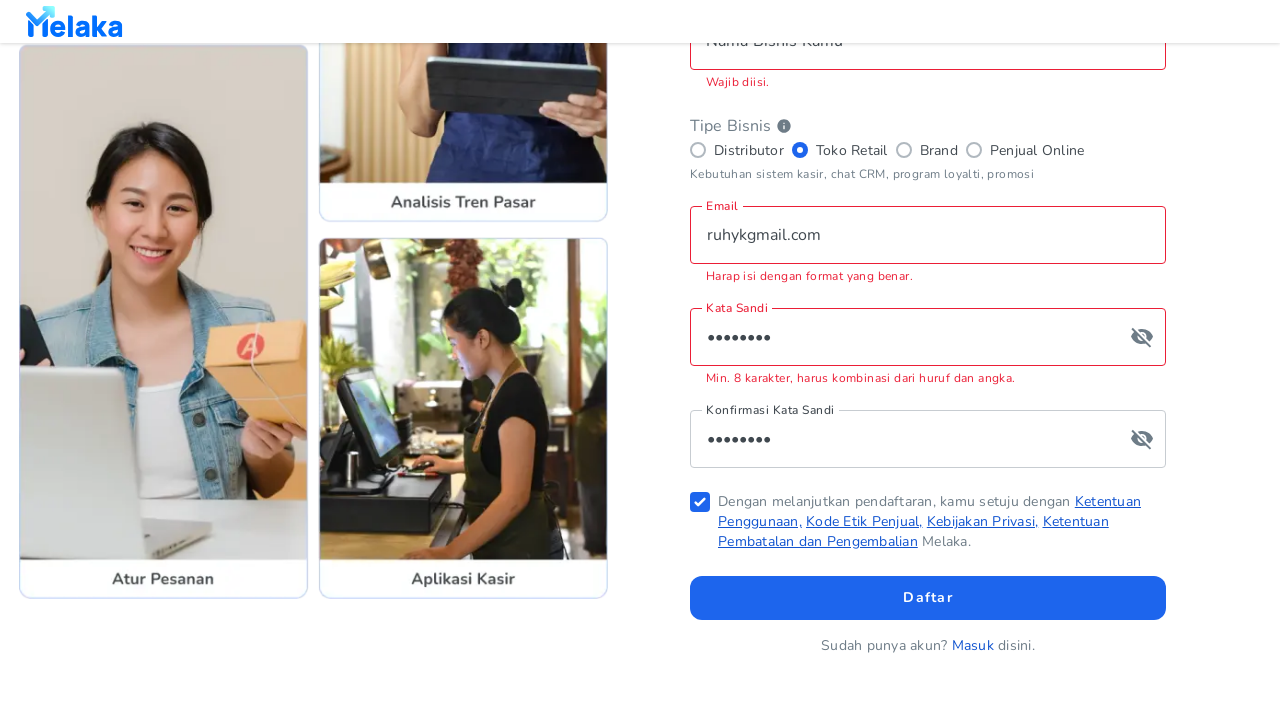

Error messages appeared on form
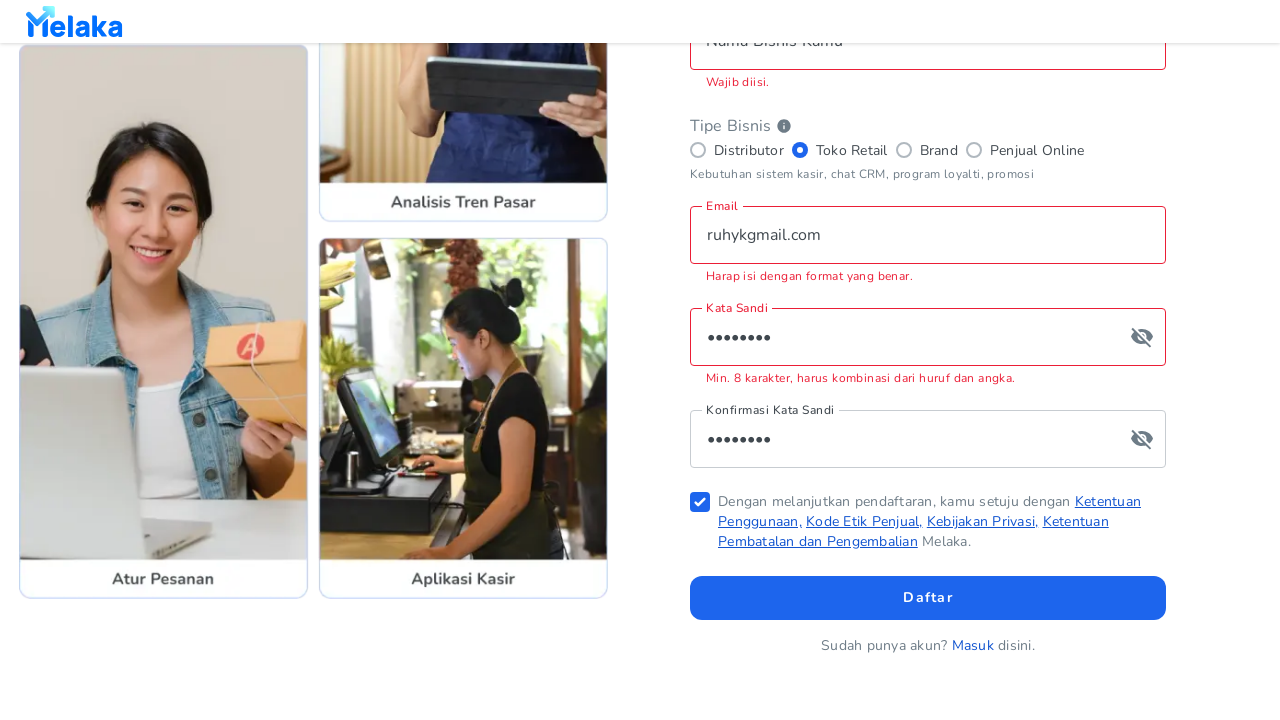

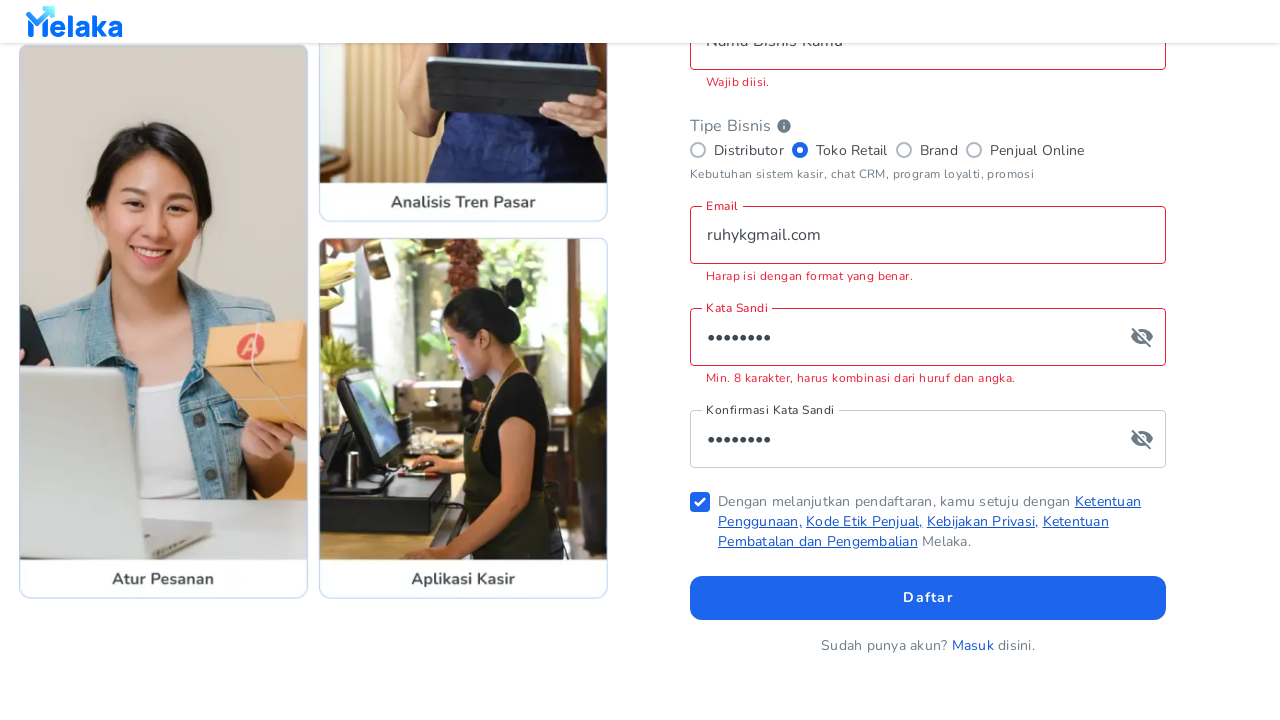